Tests text input functionality on UI Testing Playground by navigating to the text input page and entering text in the input field

Starting URL: http://uitestingplayground.com/

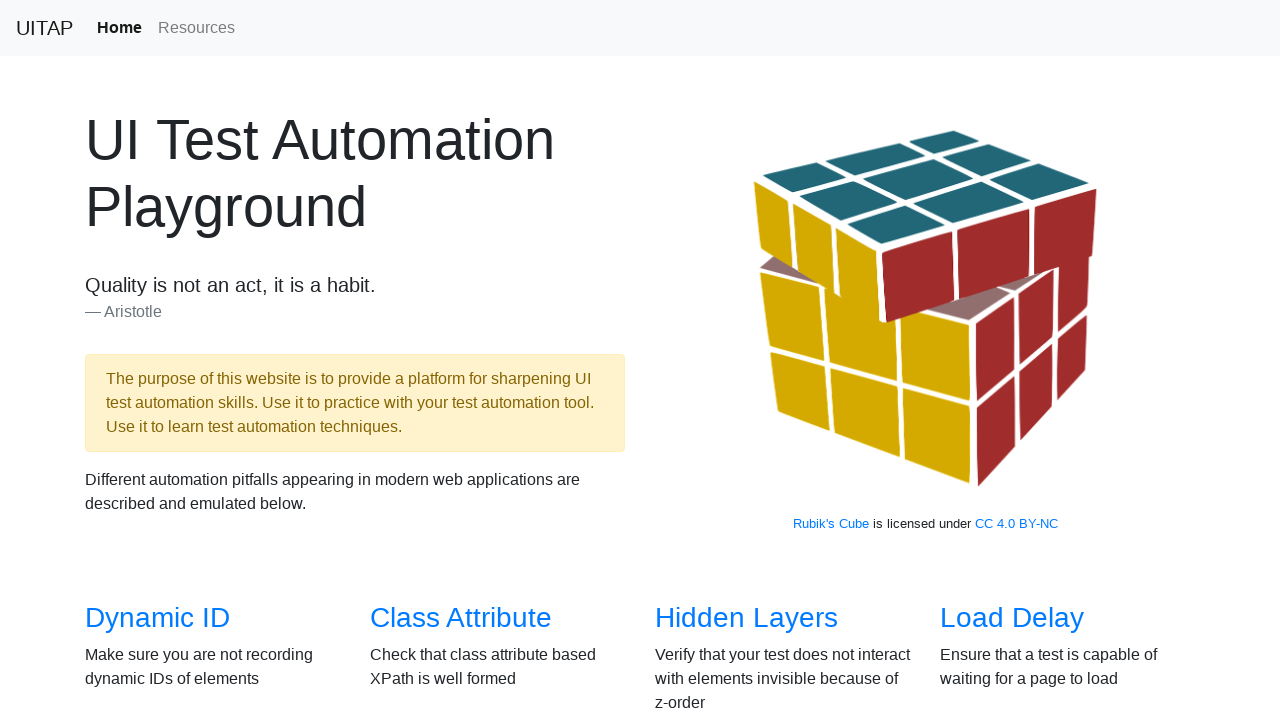

Clicked on text input link to navigate to text input page at (1002, 360) on xpath=//a[@href='/textinput']
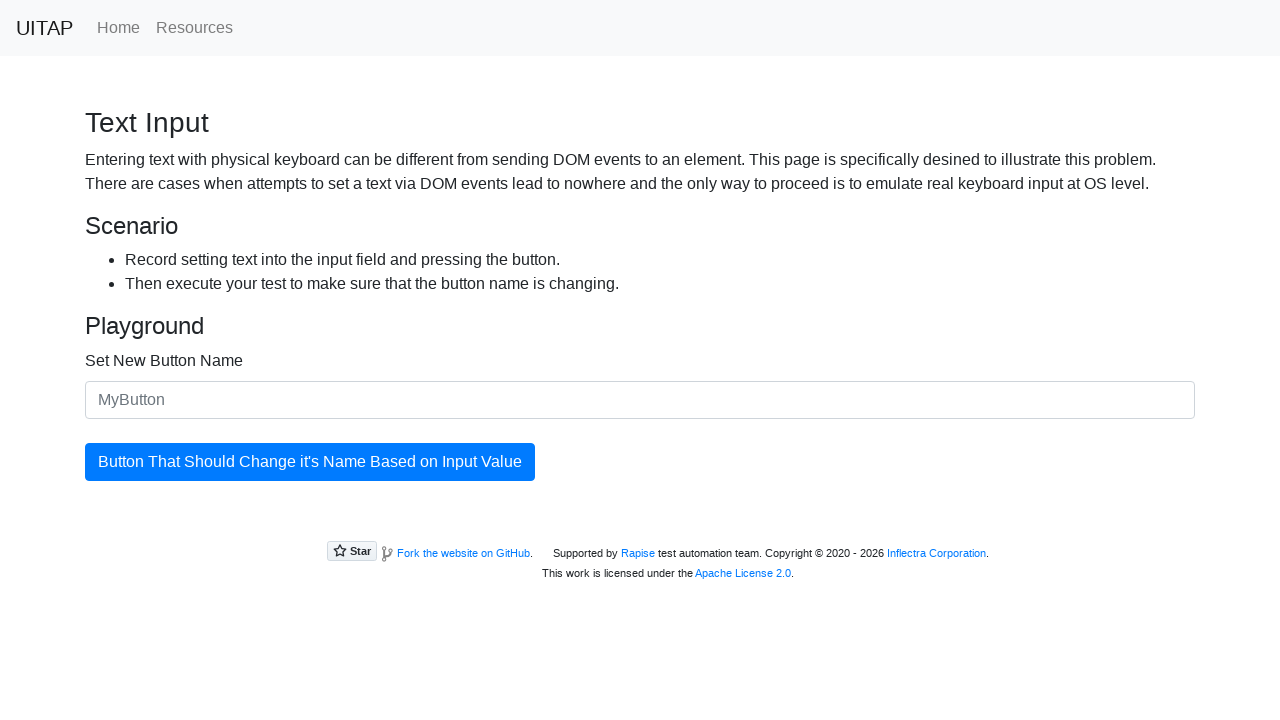

Filled input field with 'text' on input.form-control
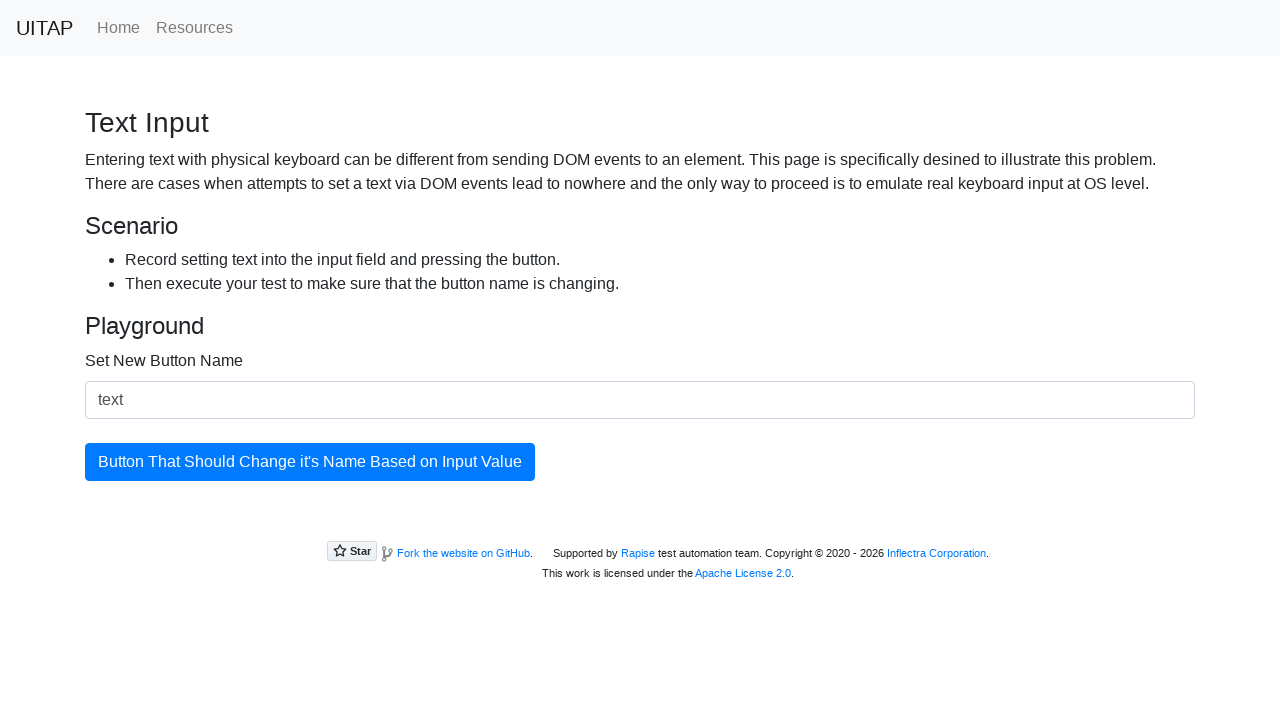

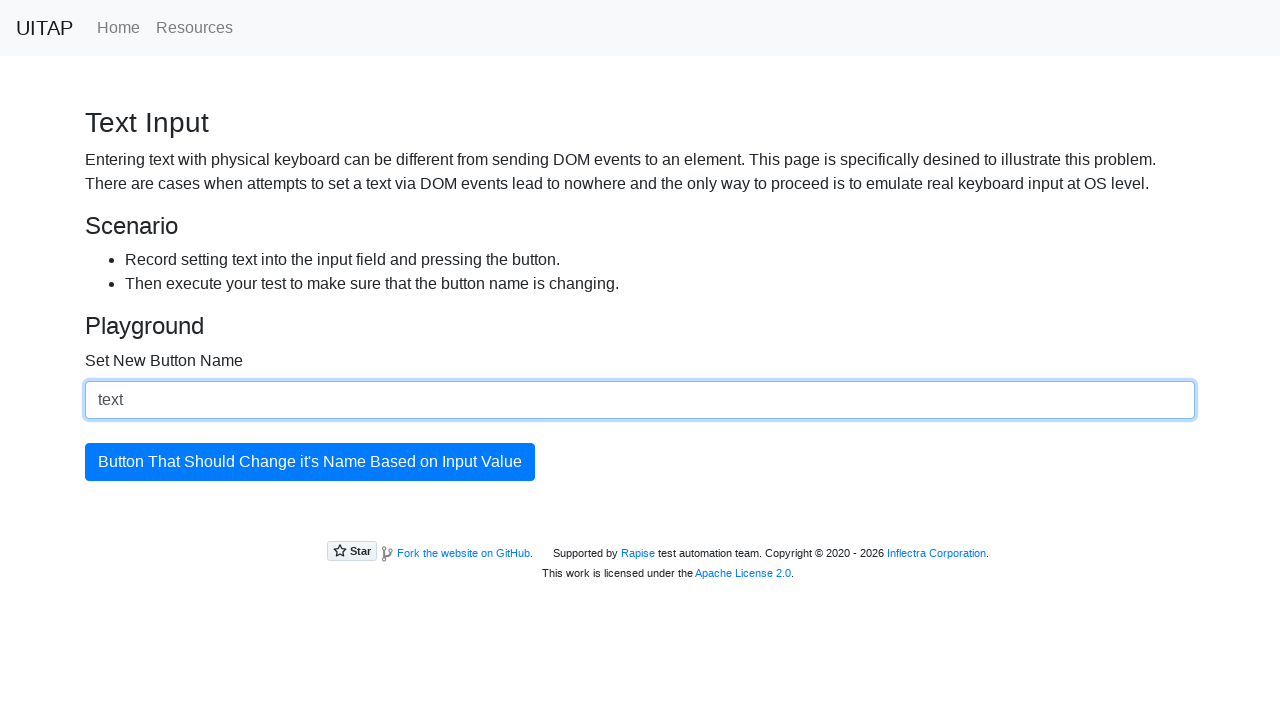